Navigates to an OpenCart login page and waits for footer links to become visible, verifying they are displayed on the page

Starting URL: https://naveenautomationlabs.com/opencart/index.php?route=account/login

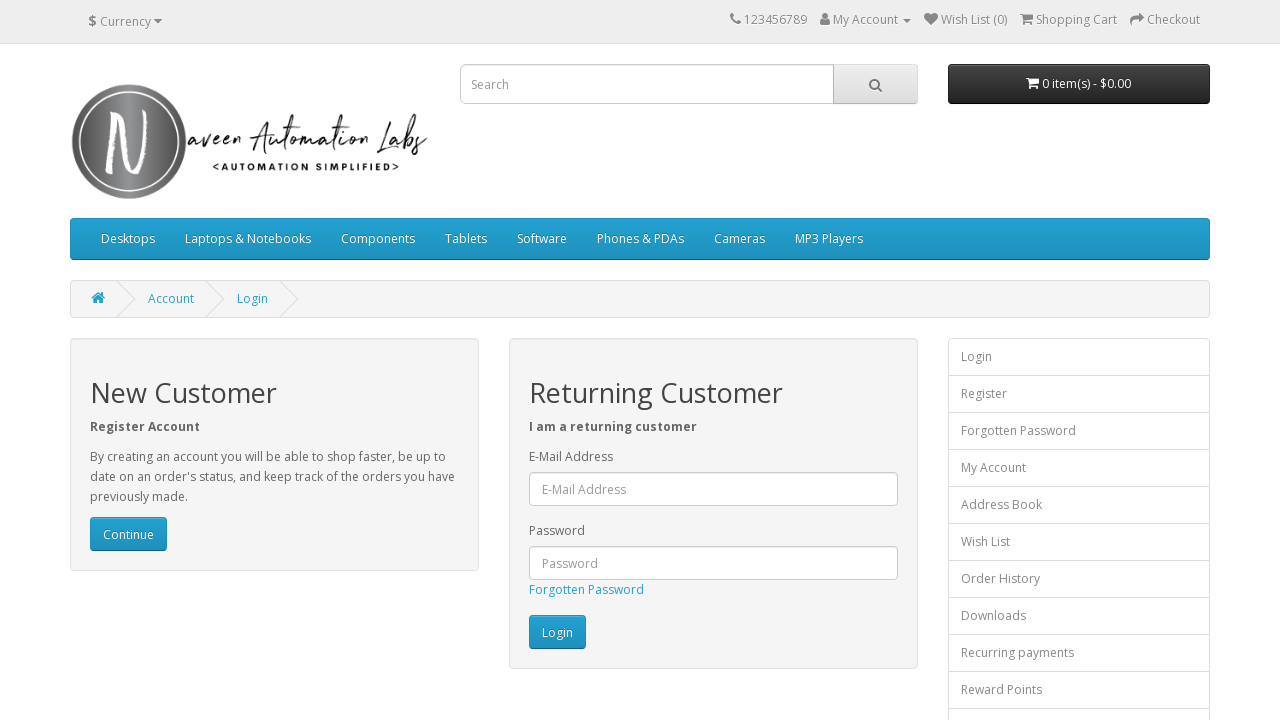

Navigated to OpenCart login page
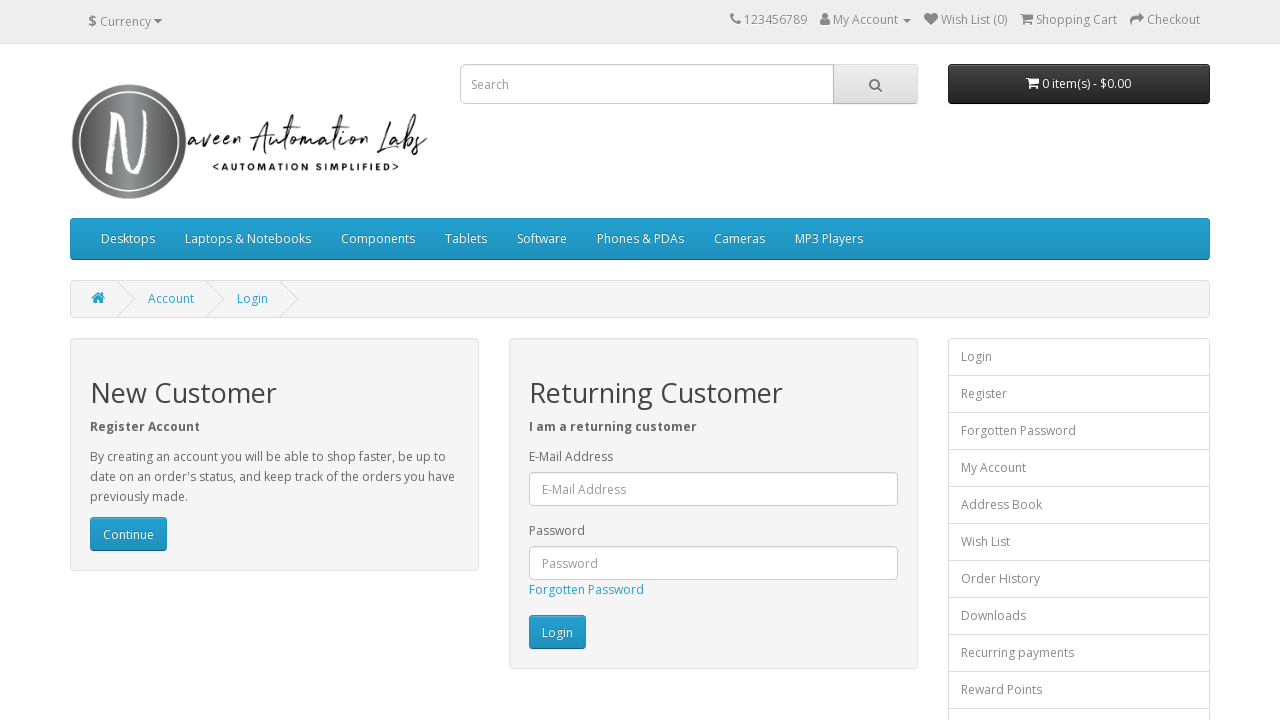

Waited for footer links to become visible
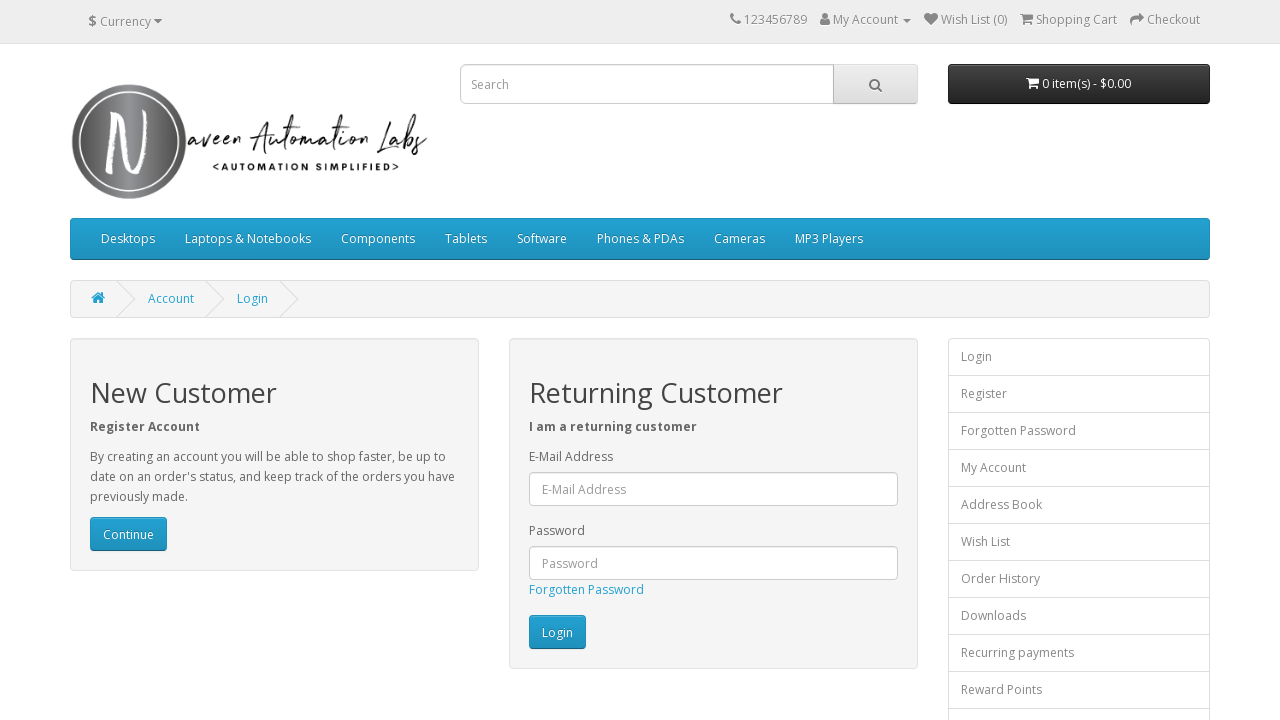

Retrieved all footer links from the page
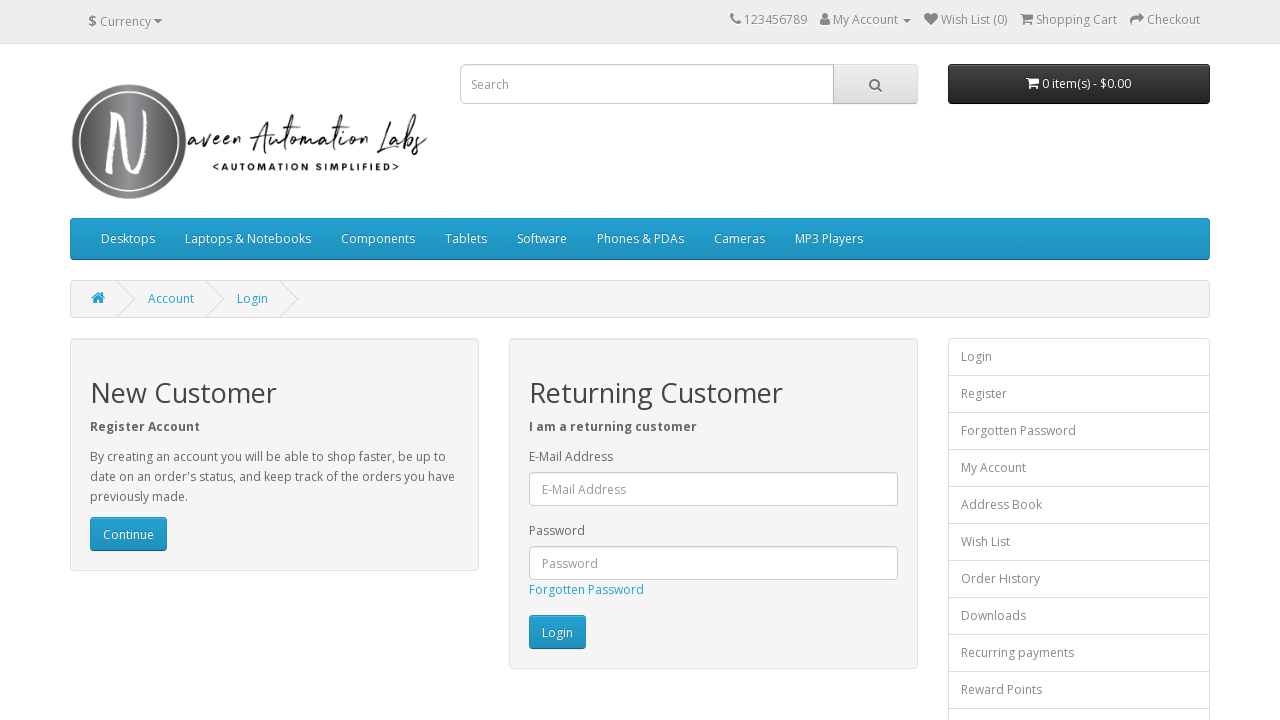

Verified 16 footer links are displayed on the page
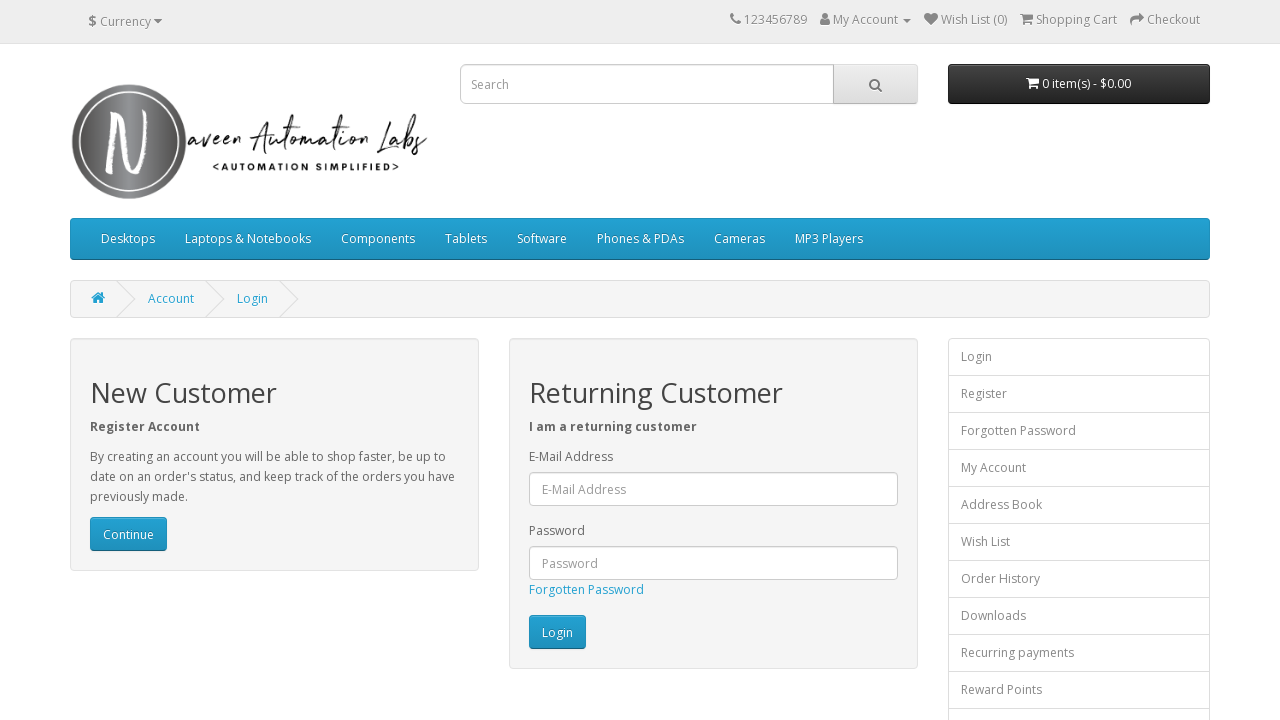

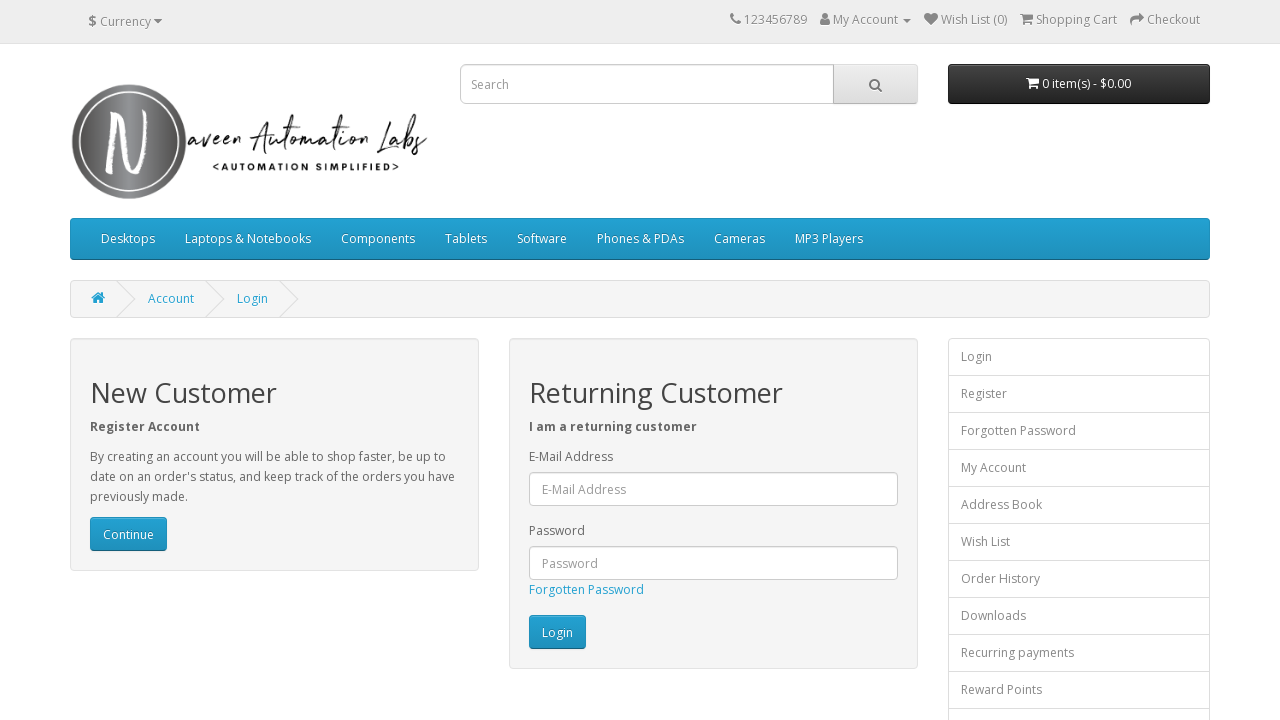